Tests calculator division functionality by performing 99 divided by 11 and verifying the result equals 9

Starting URL: https://greyli.github.io/calculator/

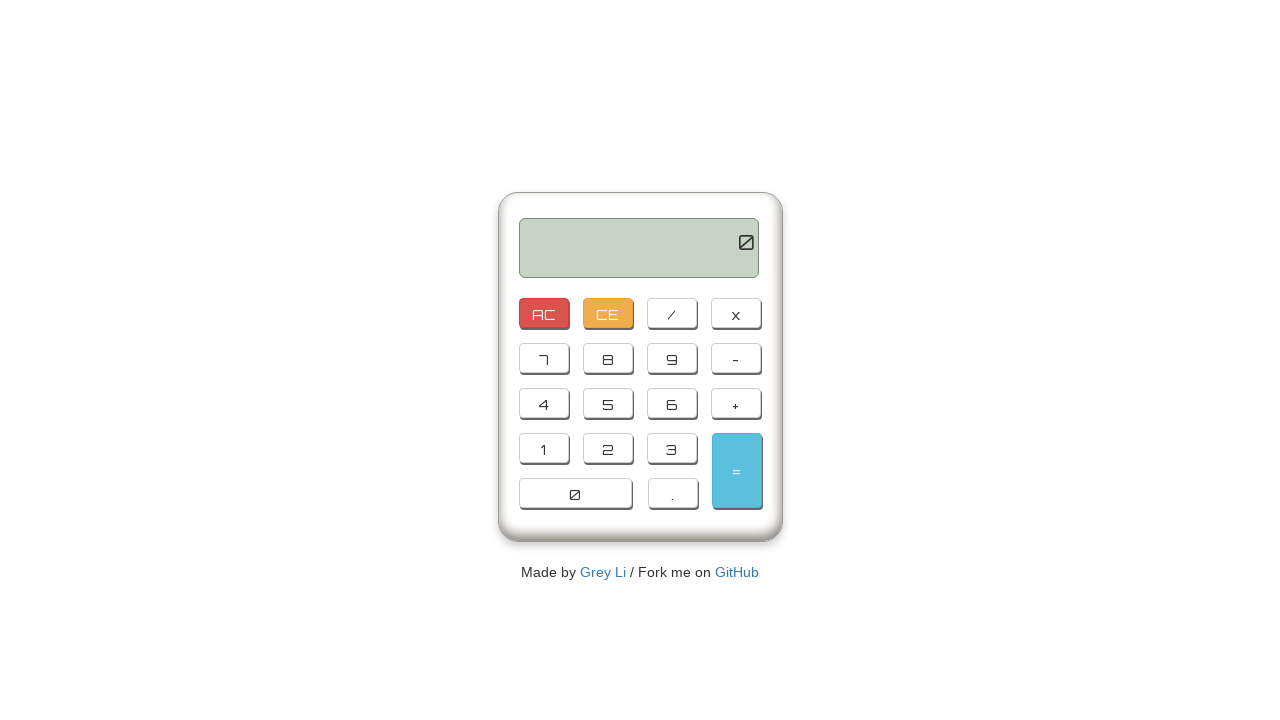

Navigated to calculator application
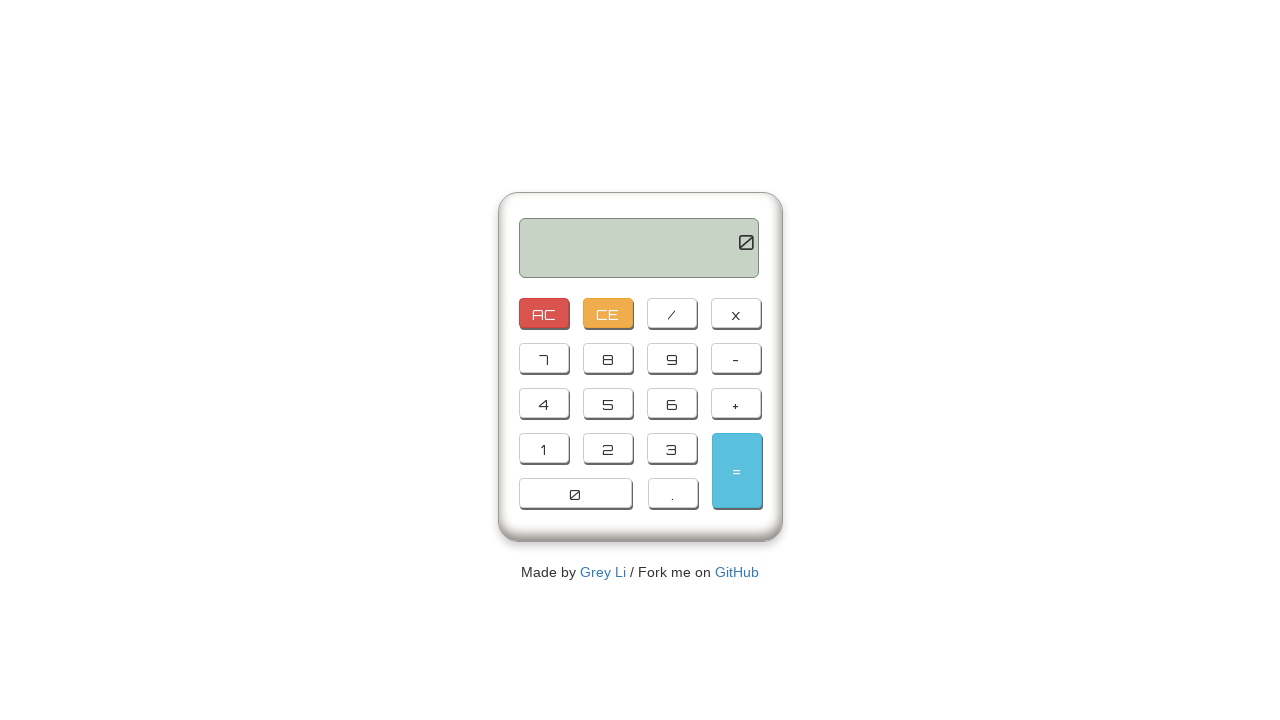

Clicked 9 button (first digit of 99) at (672, 358) on button:text('9')
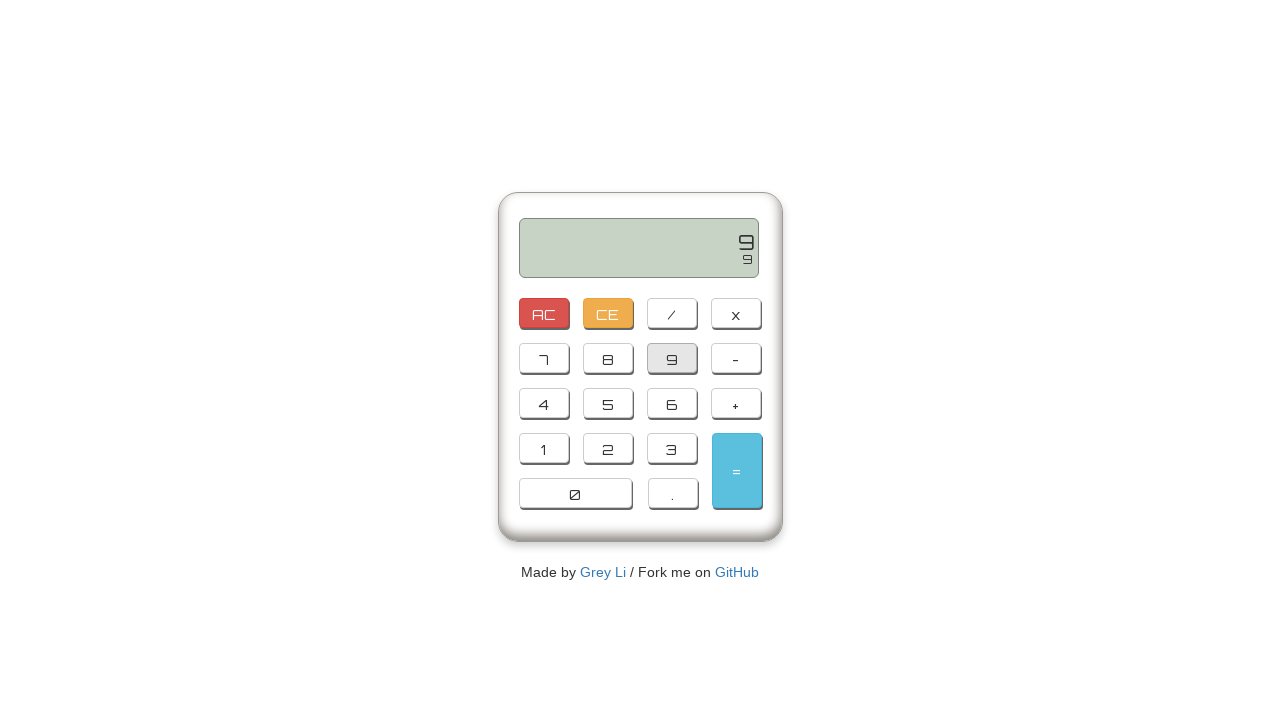

Clicked 9 button (second digit of 99) at (672, 358) on button:text('9')
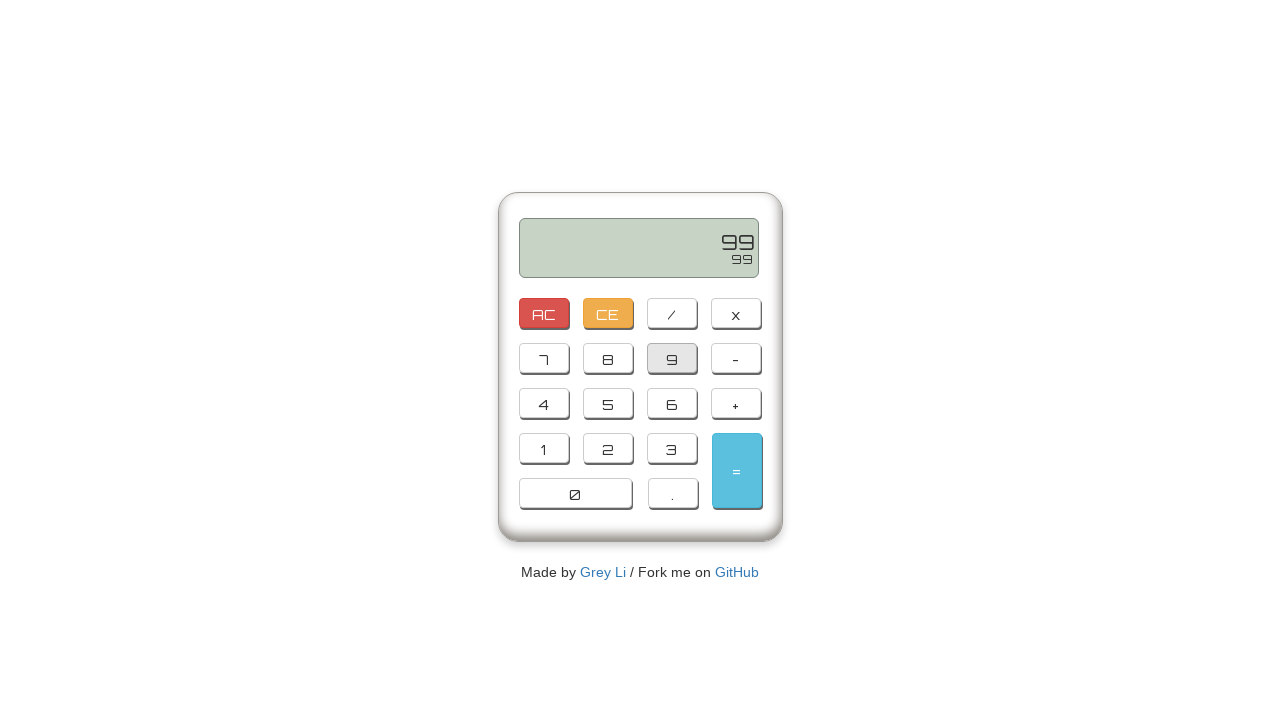

Clicked division operator button at (672, 313) on button:text('/')
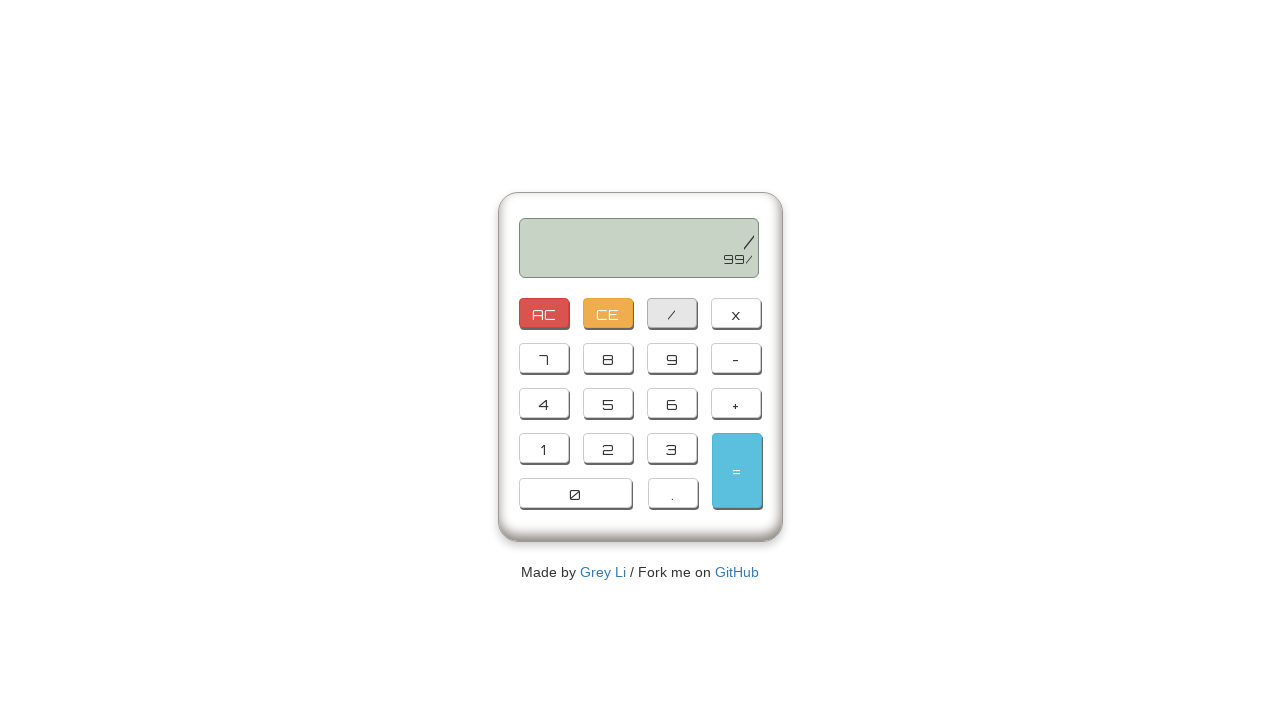

Clicked 1 button (first digit of 11) at (544, 448) on button:text('1')
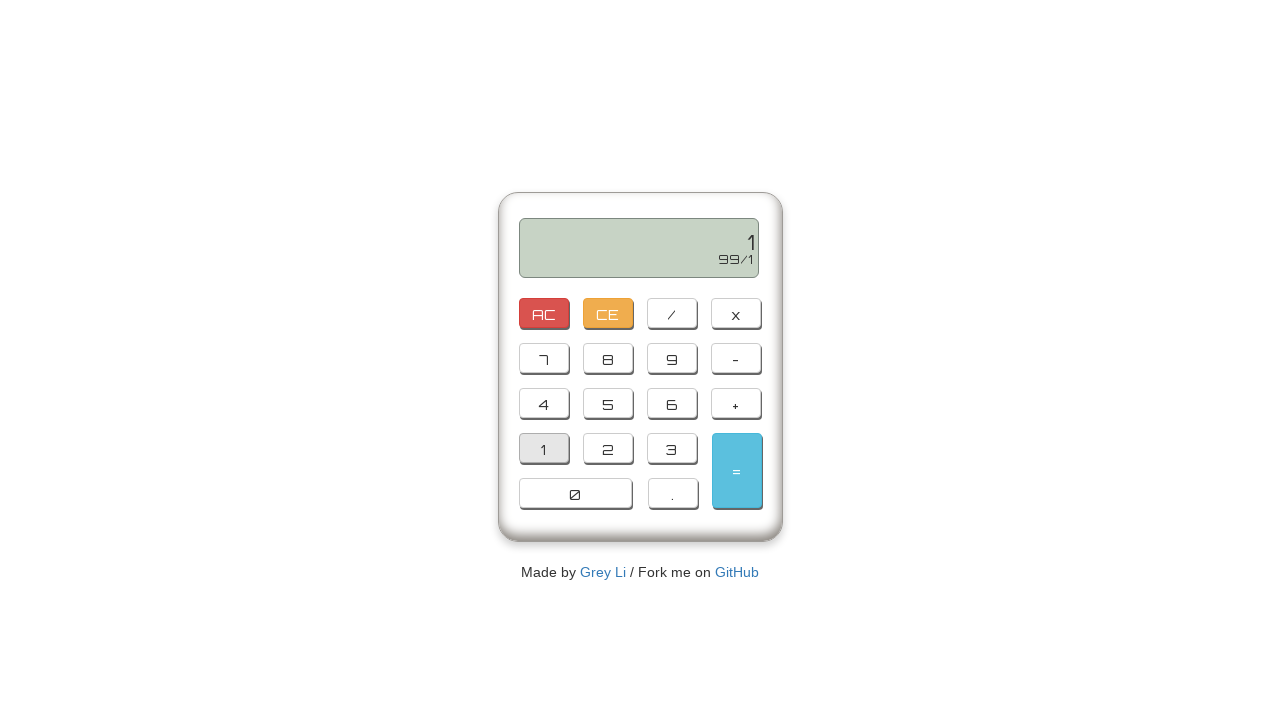

Clicked 1 button (second digit of 11) at (544, 448) on button:text('1')
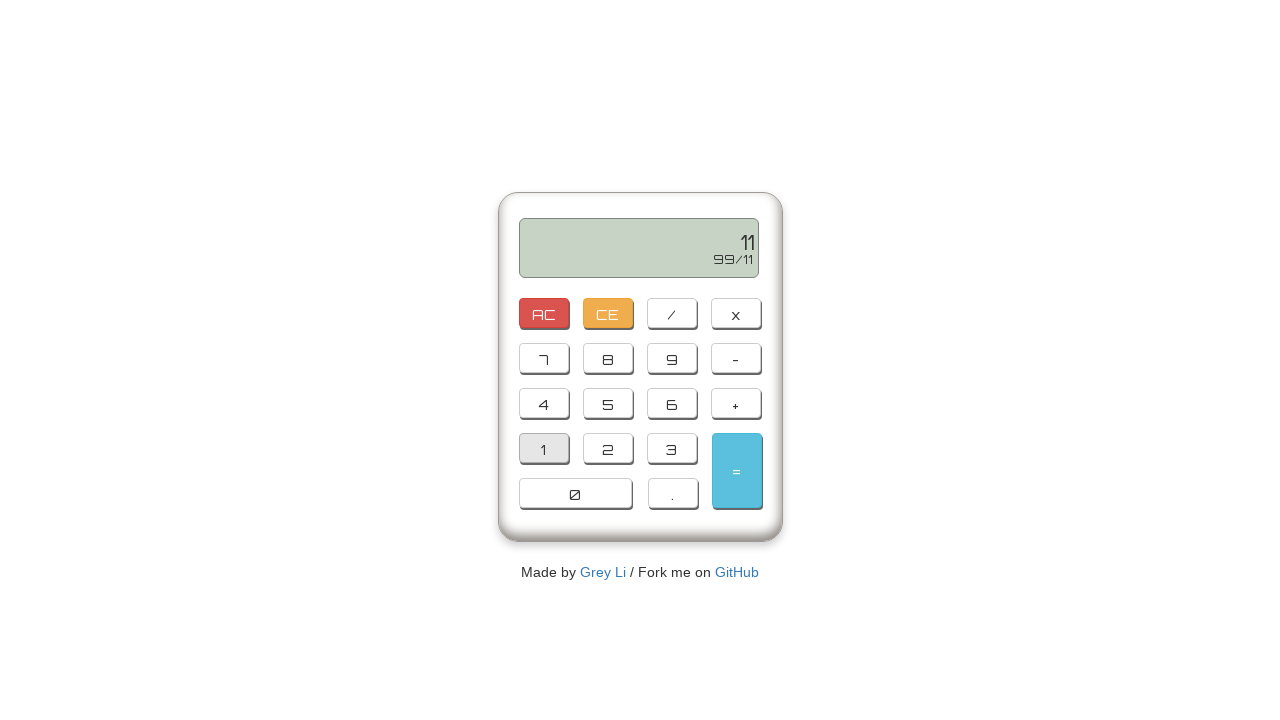

Clicked equals button to calculate 99 / 11 at (736, 470) on #resultButton
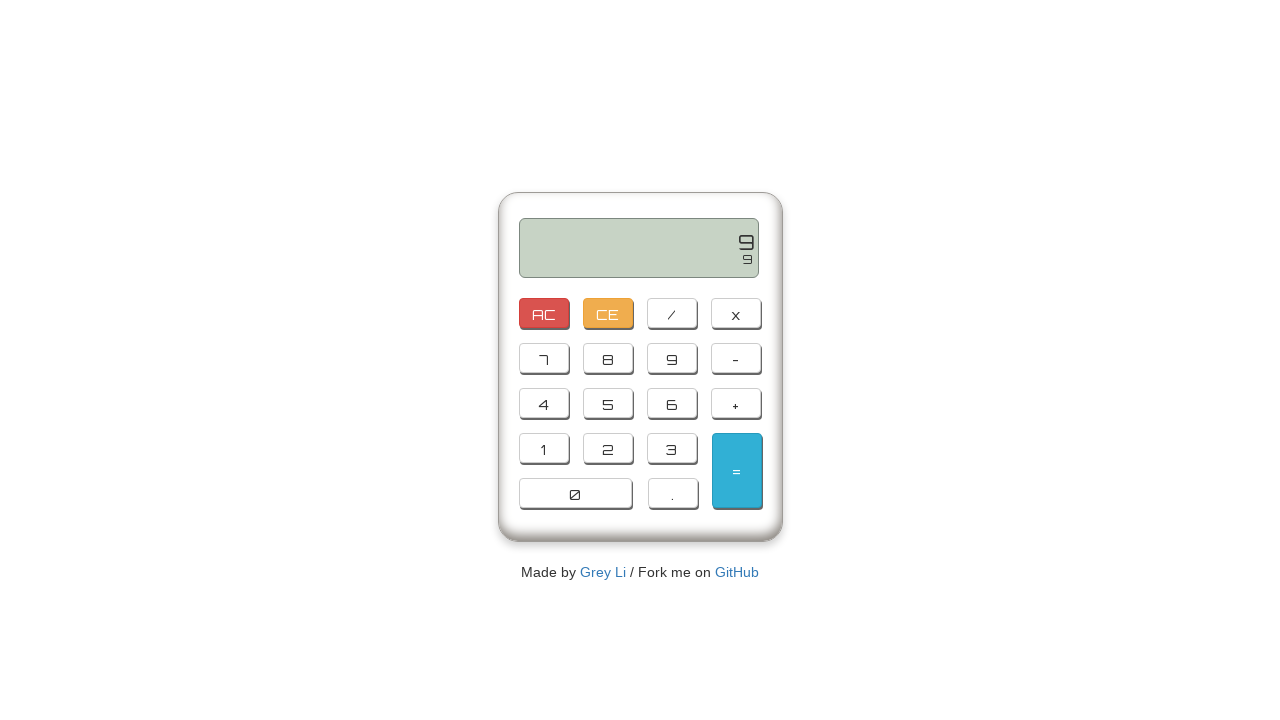

Retrieved output text from calculator display
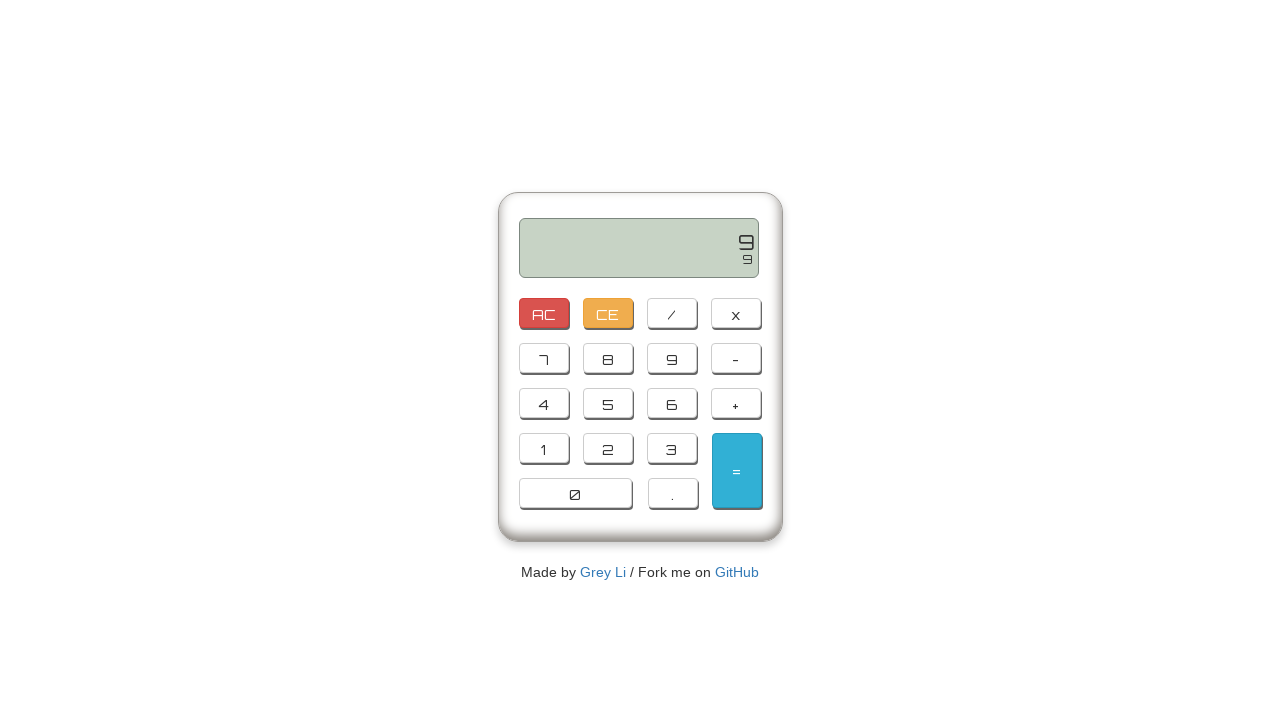

Verified calculator result equals 9 (99 / 11 = 9)
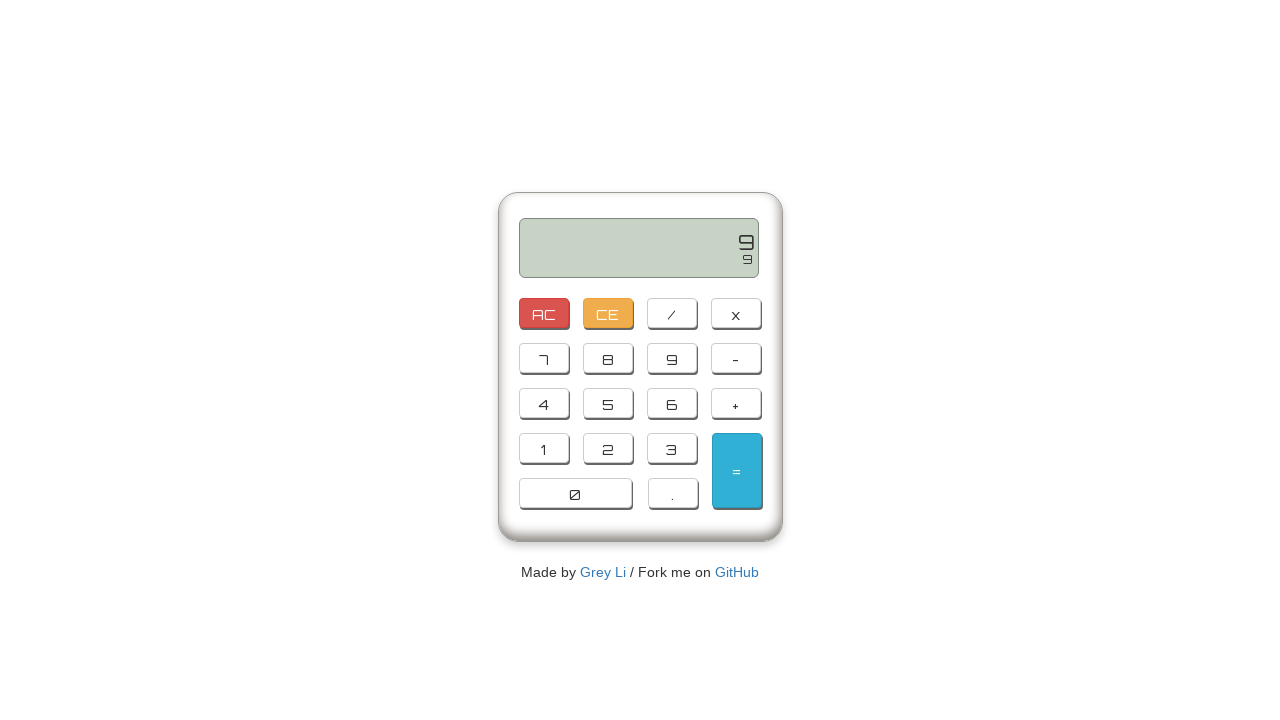

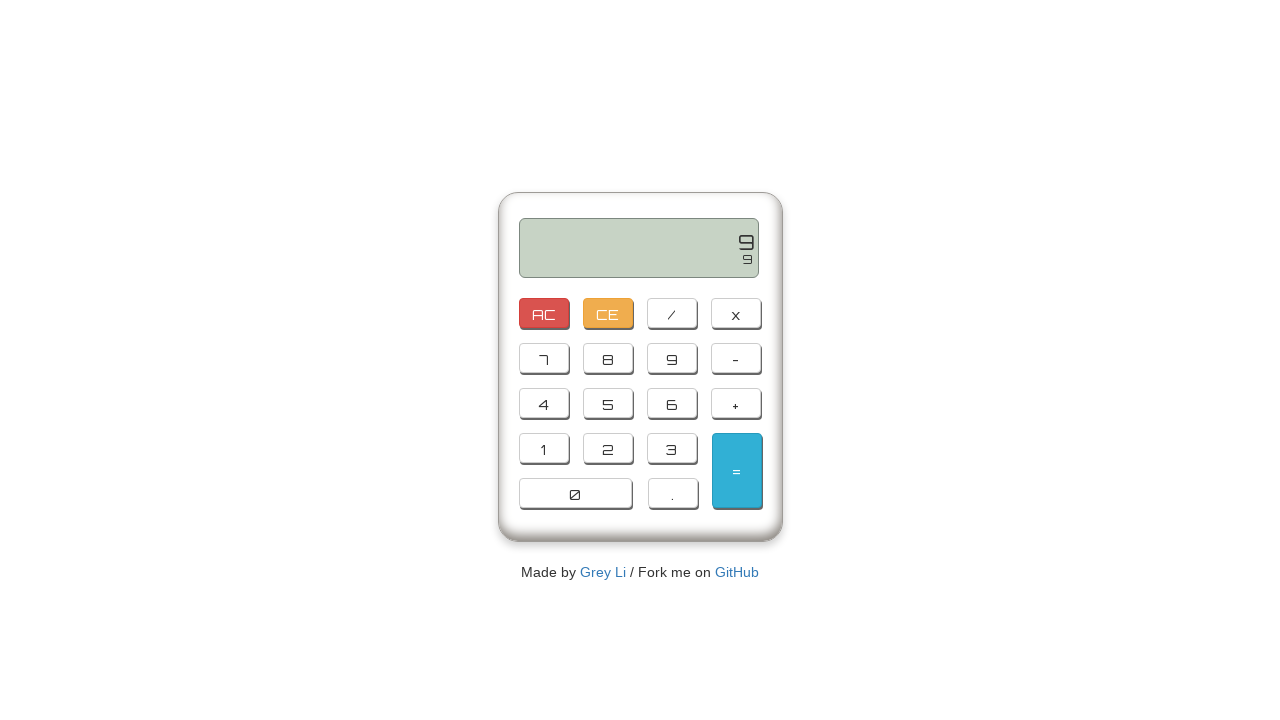